Tests the forgot password link functionality by clicking on it and verifying the reset password page loads

Starting URL: https://opensource-demo.orangehrmlive.com/

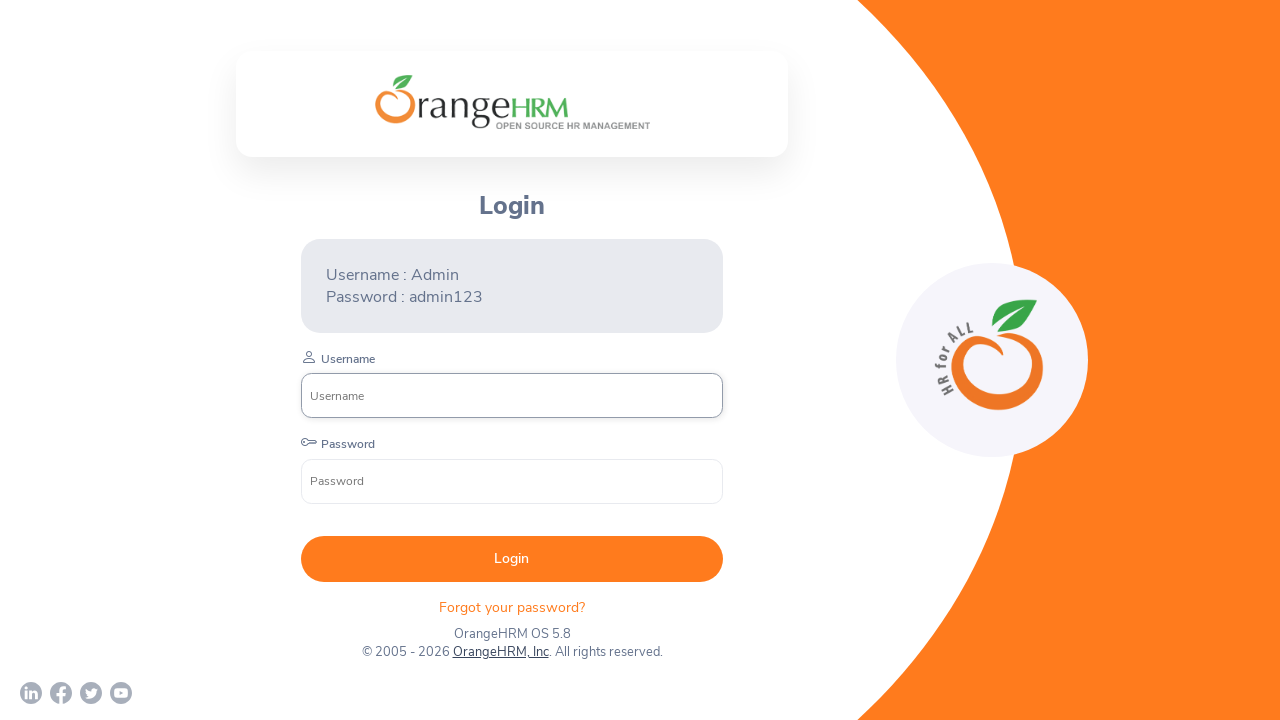

Clicked on 'Forgot your password?' link at (512, 607) on xpath=//p[text()='Forgot your password? ']
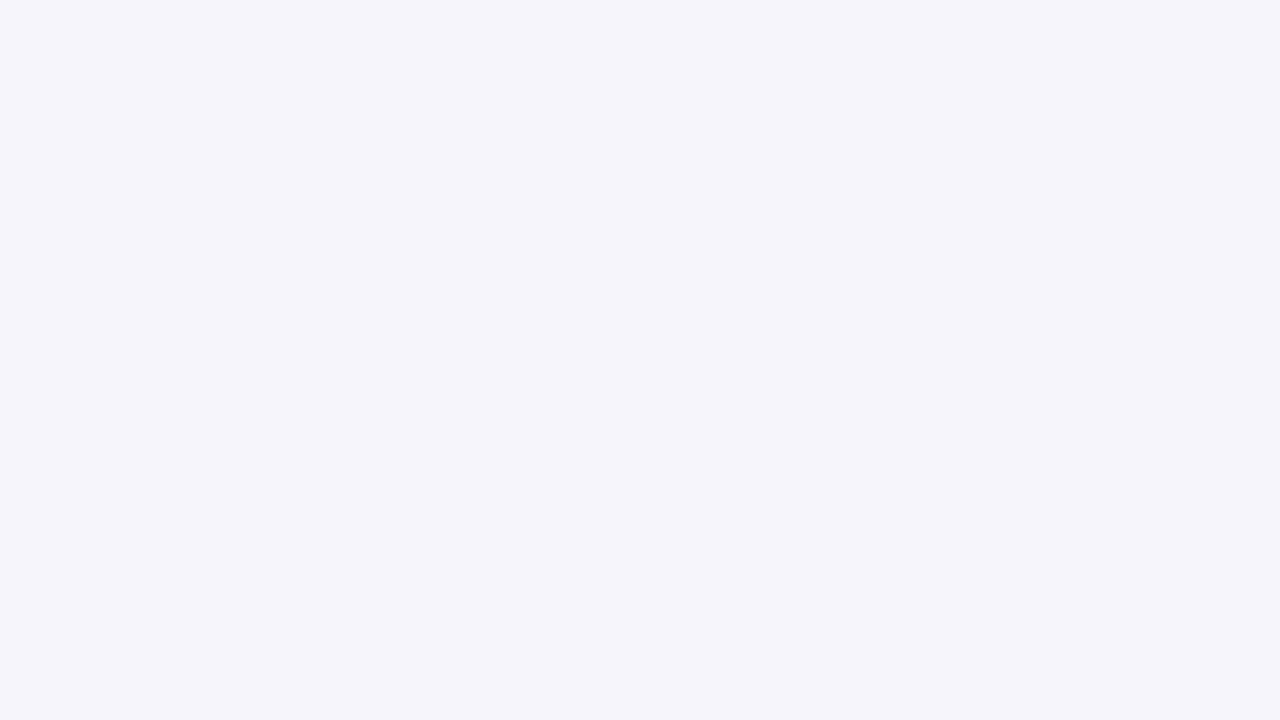

Reset Password page loaded successfully
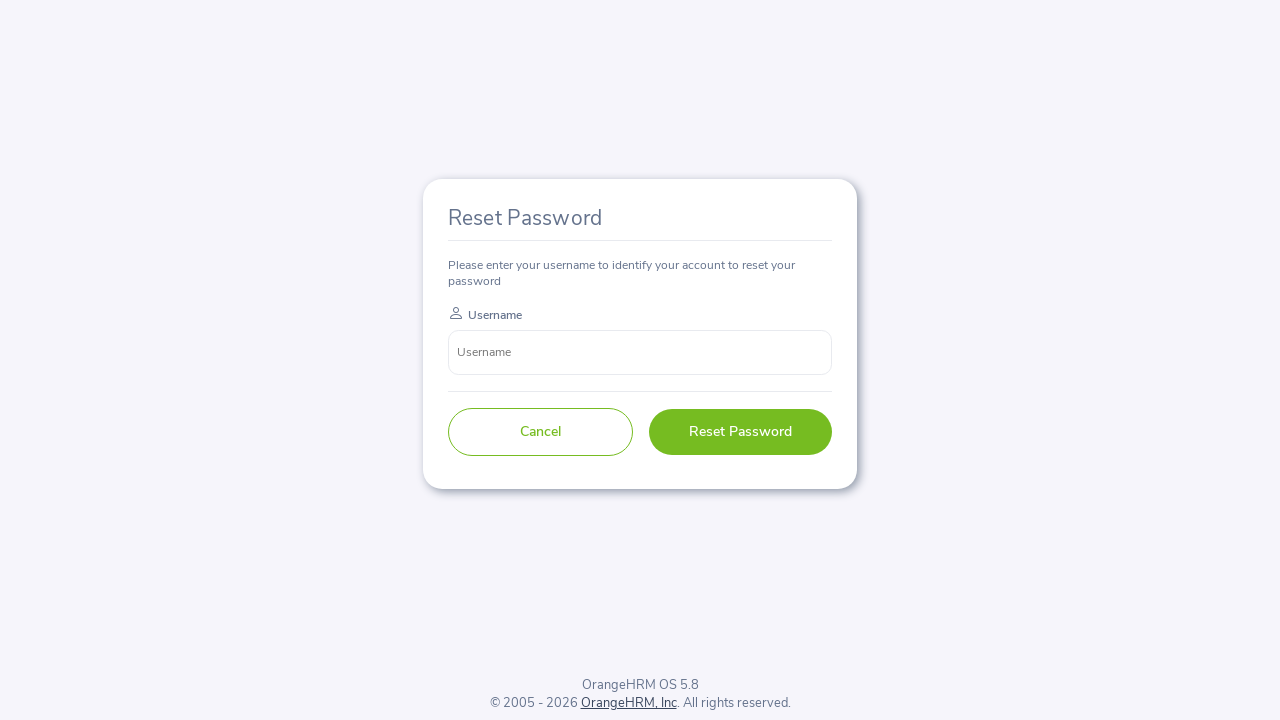

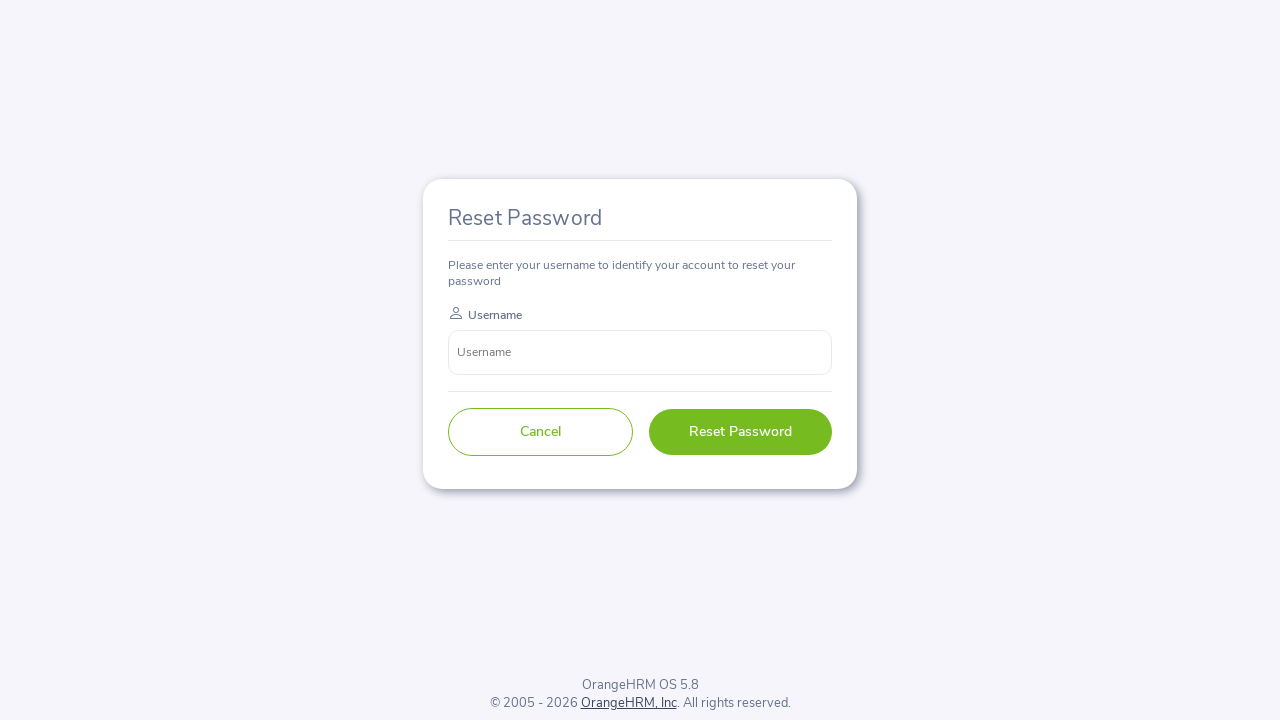